Tests pagination navigation on a quotes website by clicking through multiple pages until no more pages are available

Starting URL: http://quotes.toscrape.com/js/

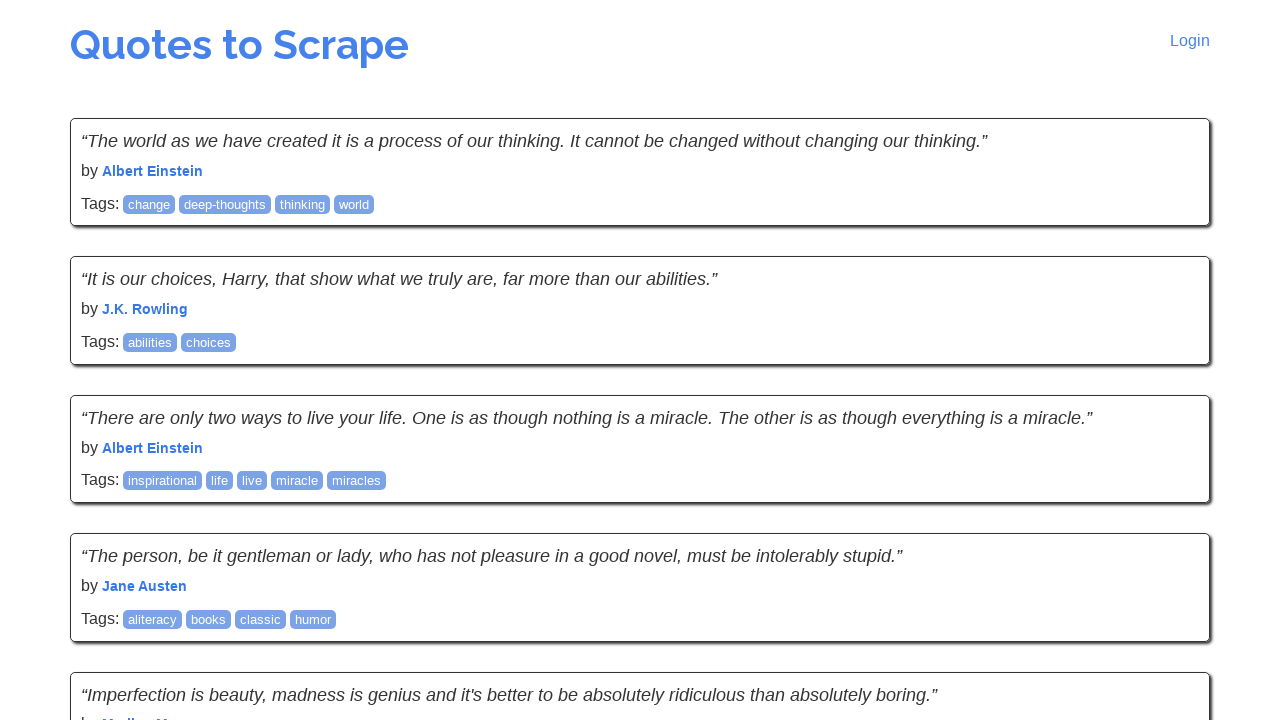

Waited for quotes to load on the page
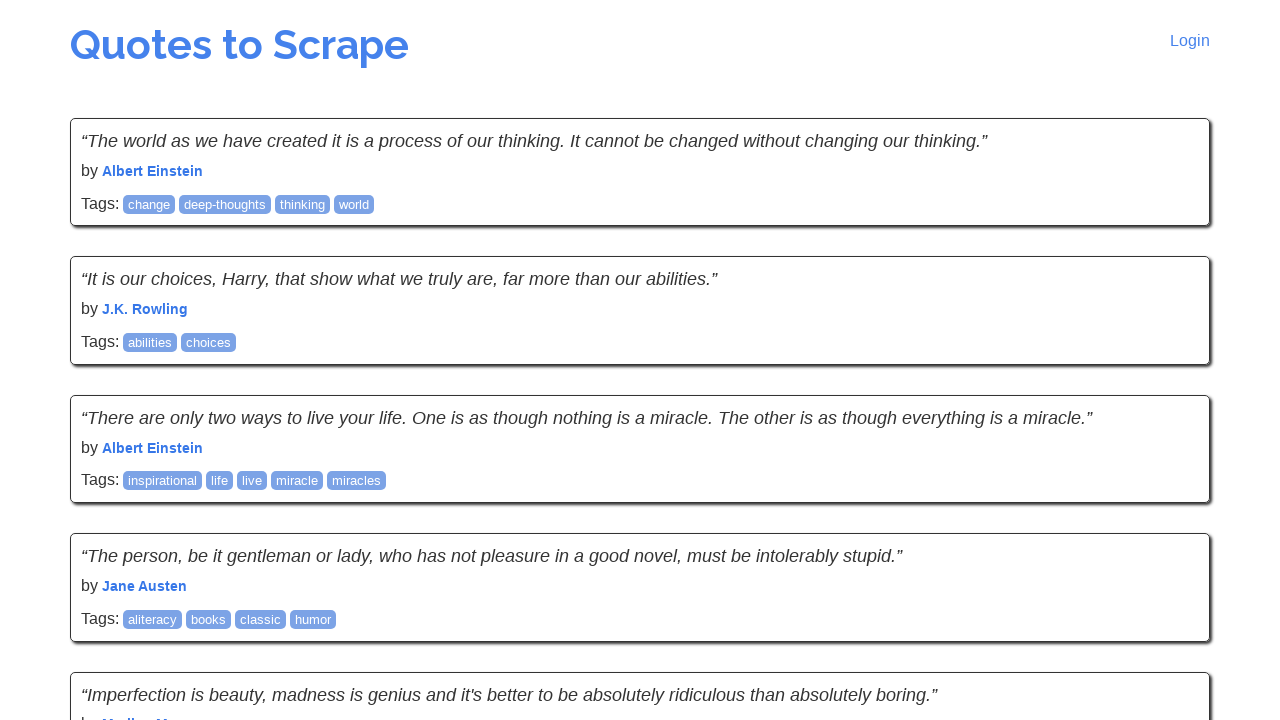

Waited for quote text elements to be visible
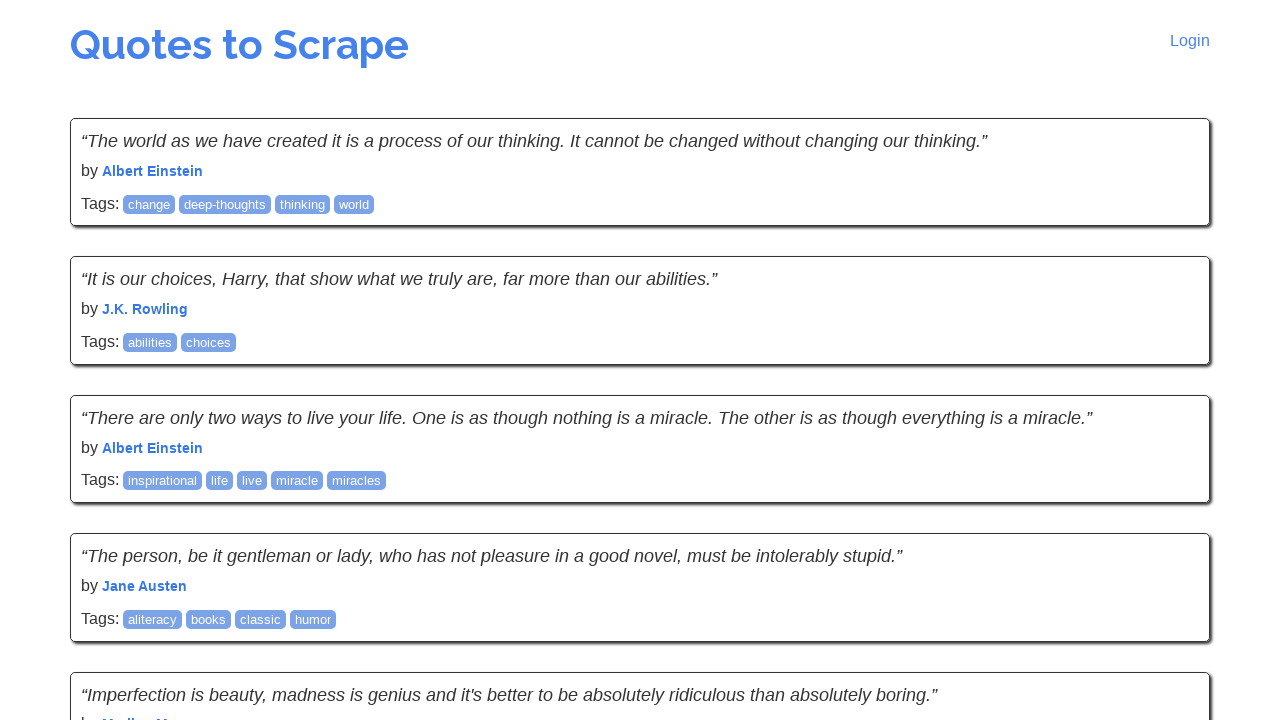

Waited for quote author elements to be visible
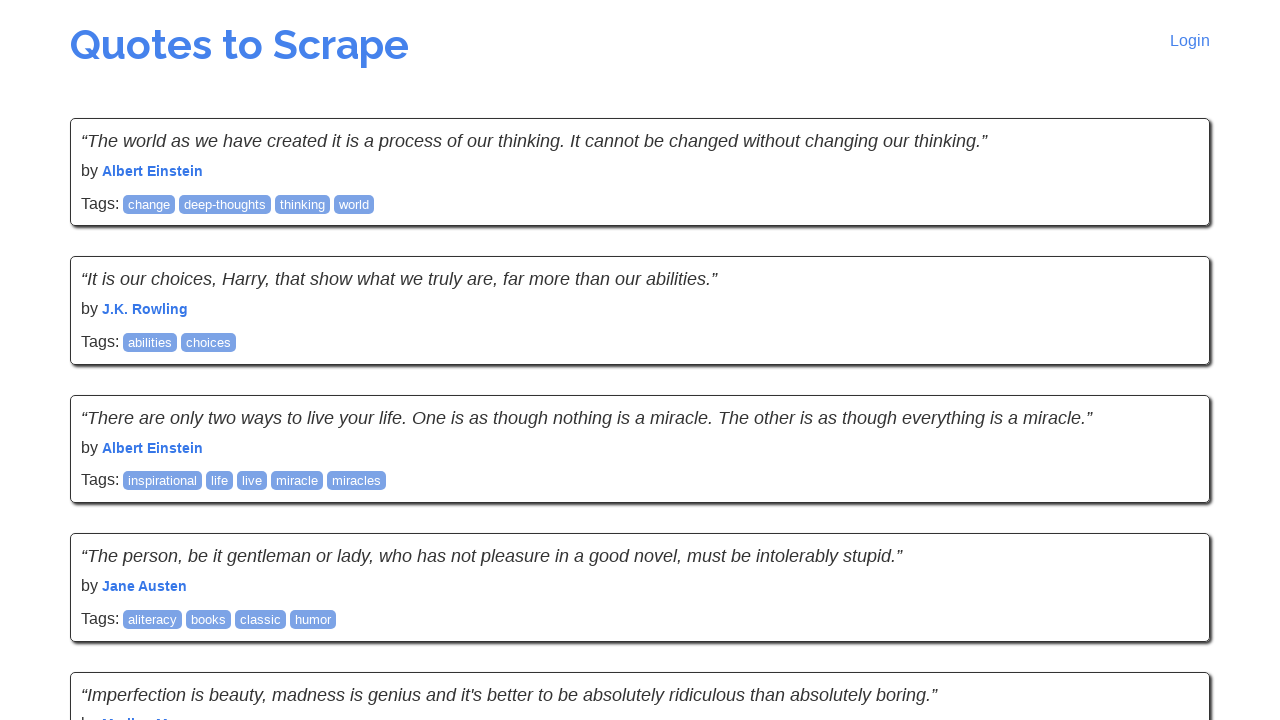

Queried for next page button
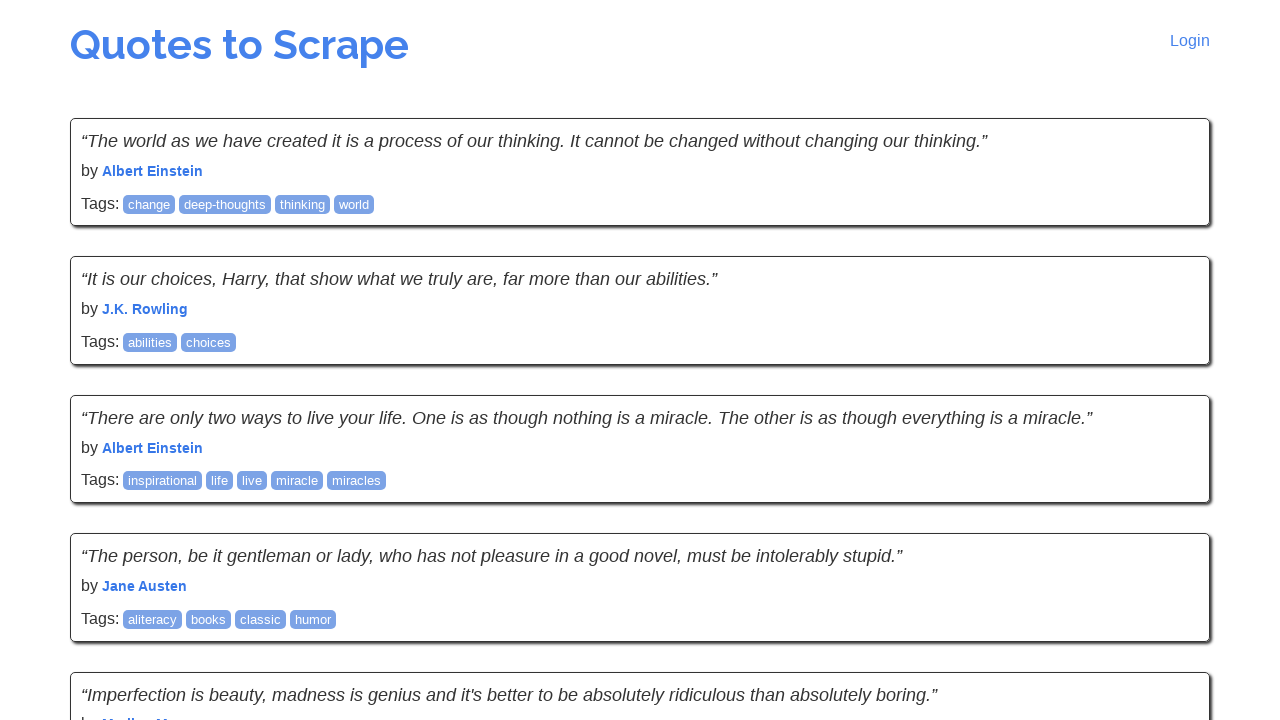

Clicked next button to navigate to the next page
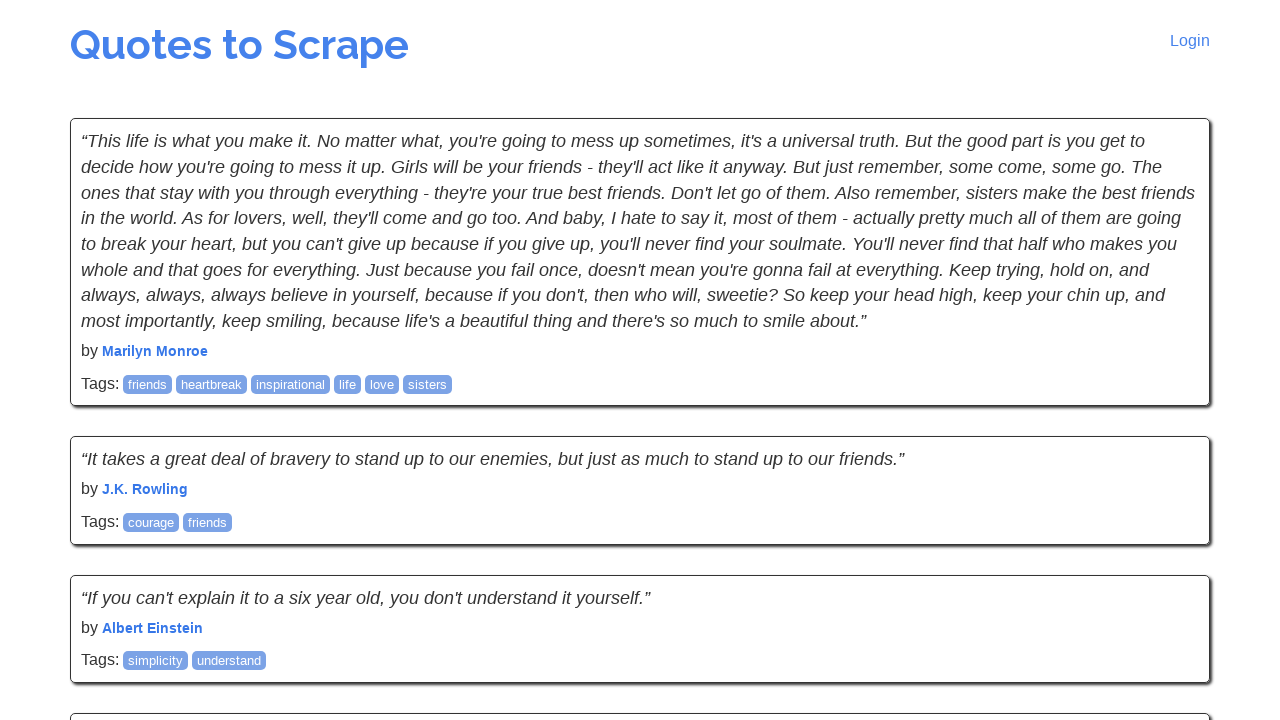

Waited for new quotes to load on the next page
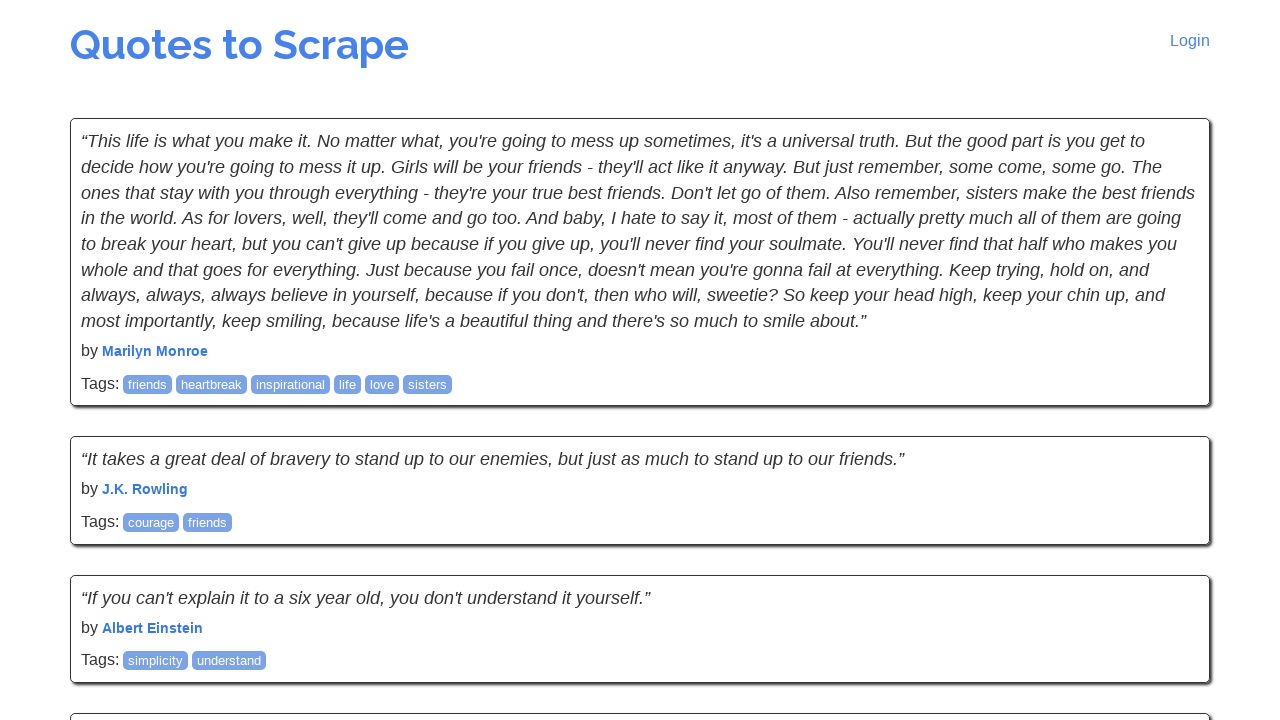

Waited for quote text elements to be visible
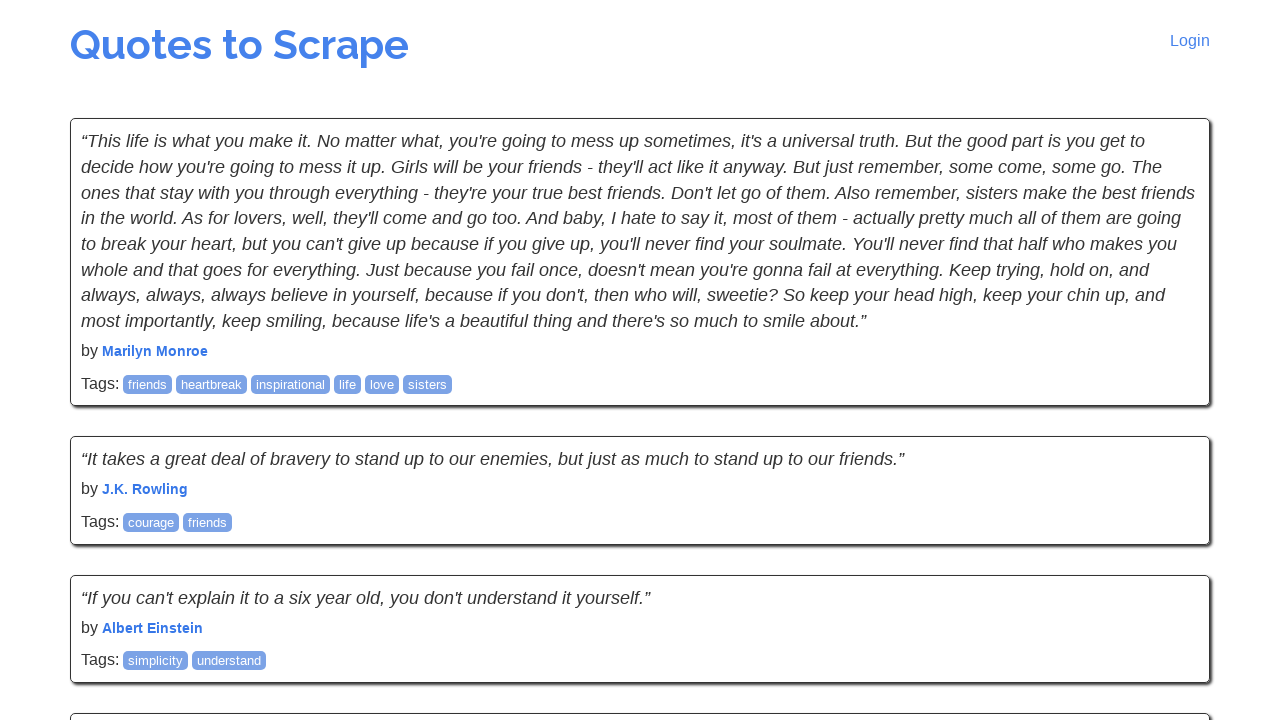

Waited for quote author elements to be visible
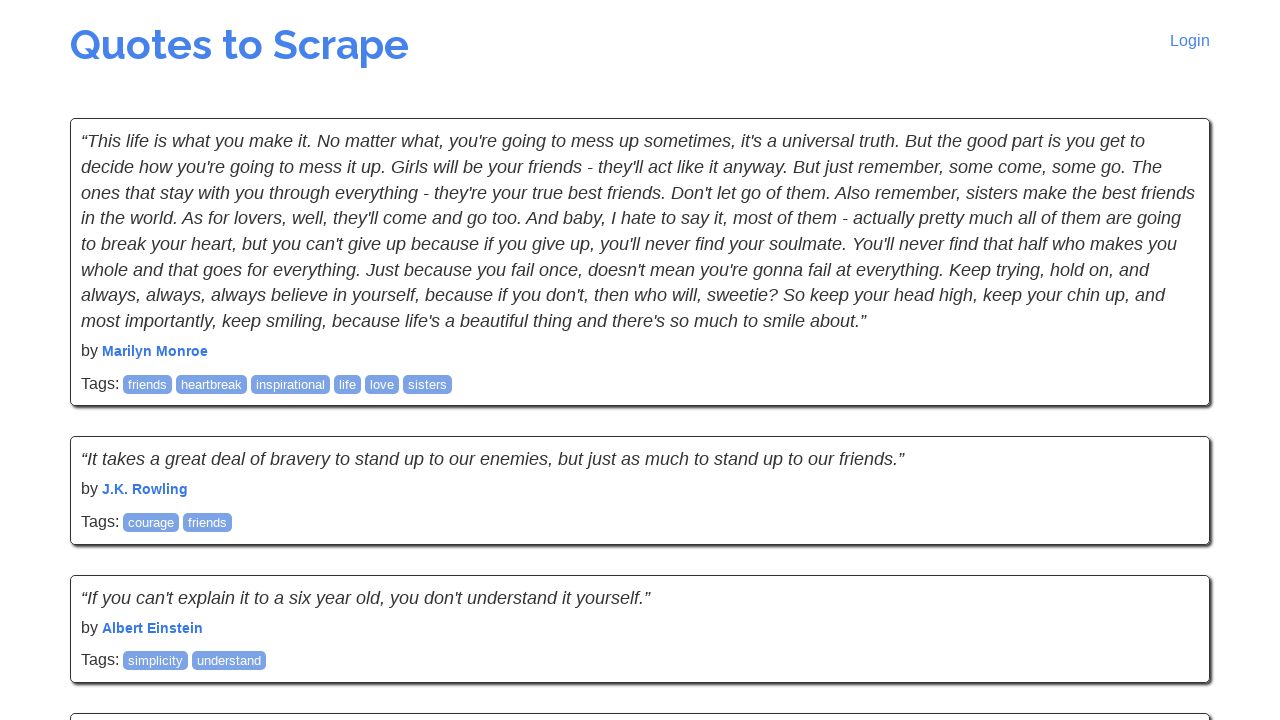

Queried for next page button
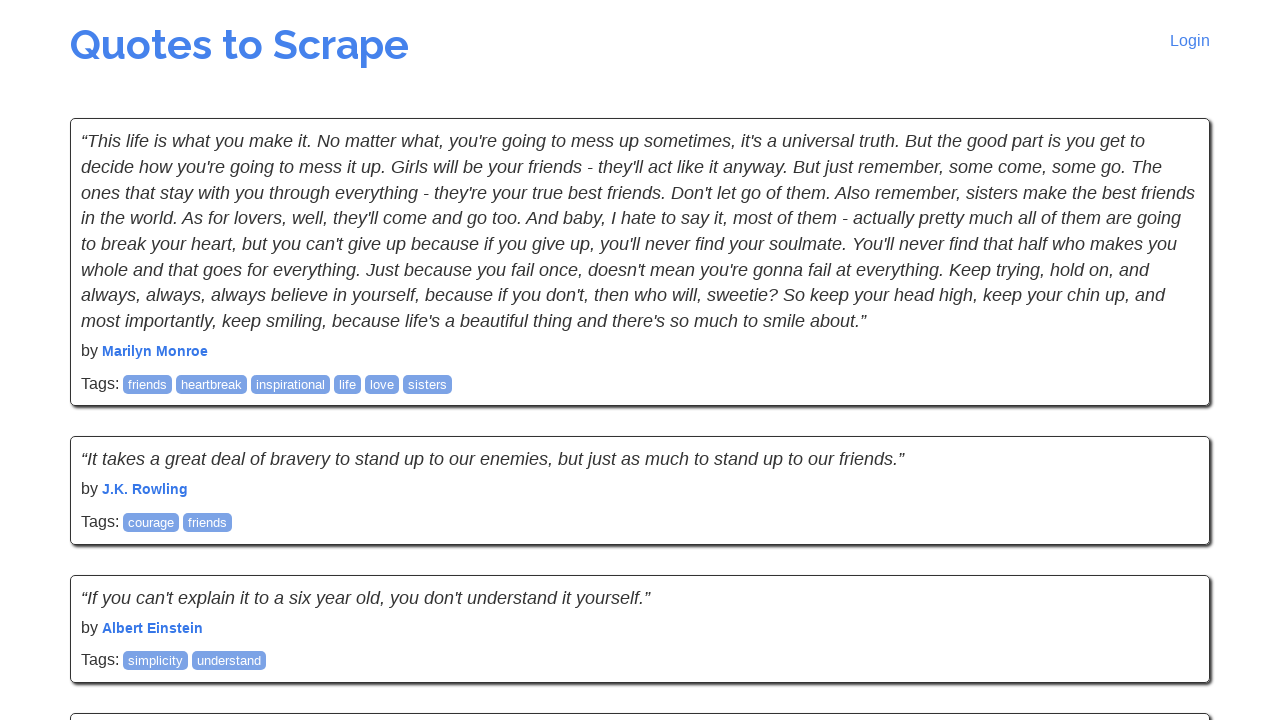

Clicked next button to navigate to the next page
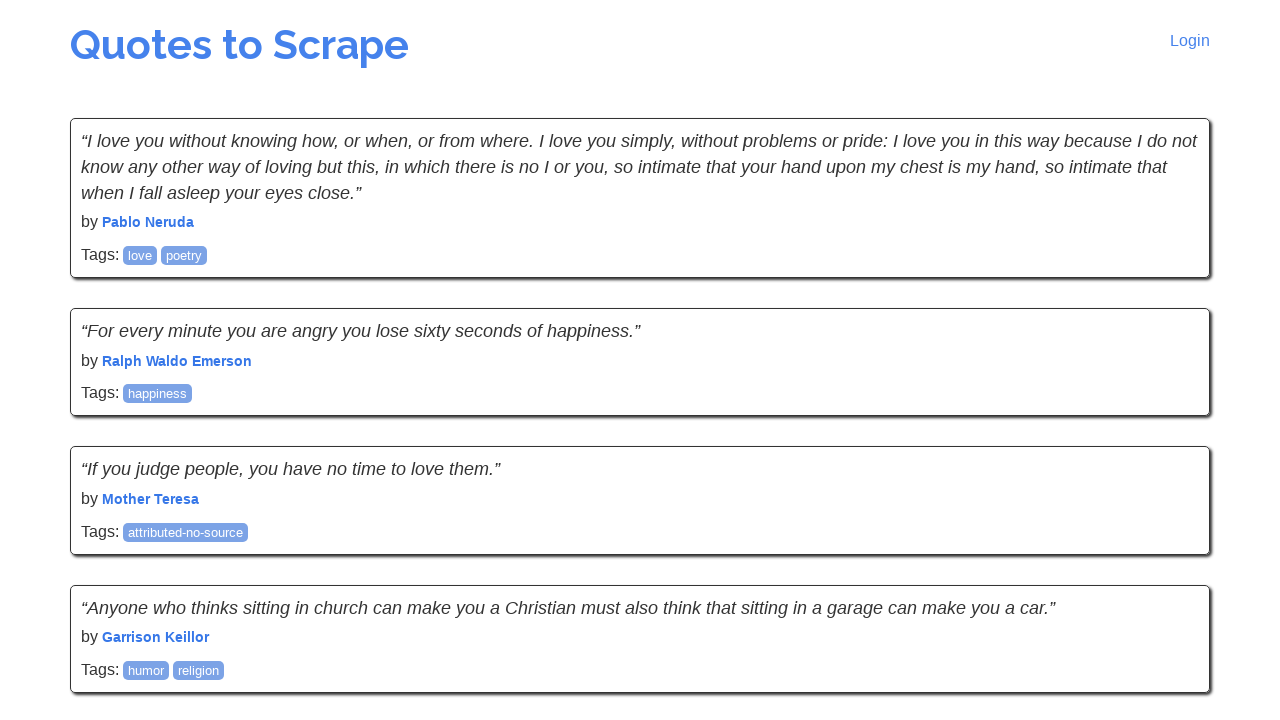

Waited for new quotes to load on the next page
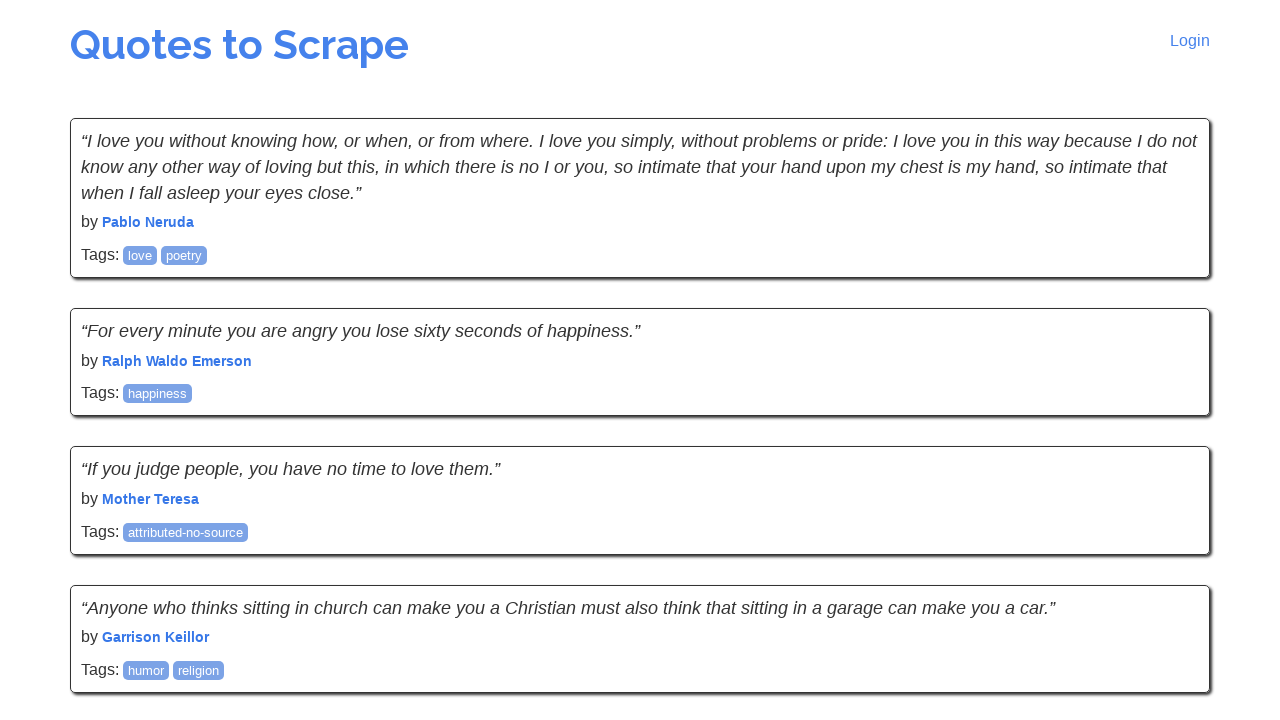

Waited for quote text elements to be visible
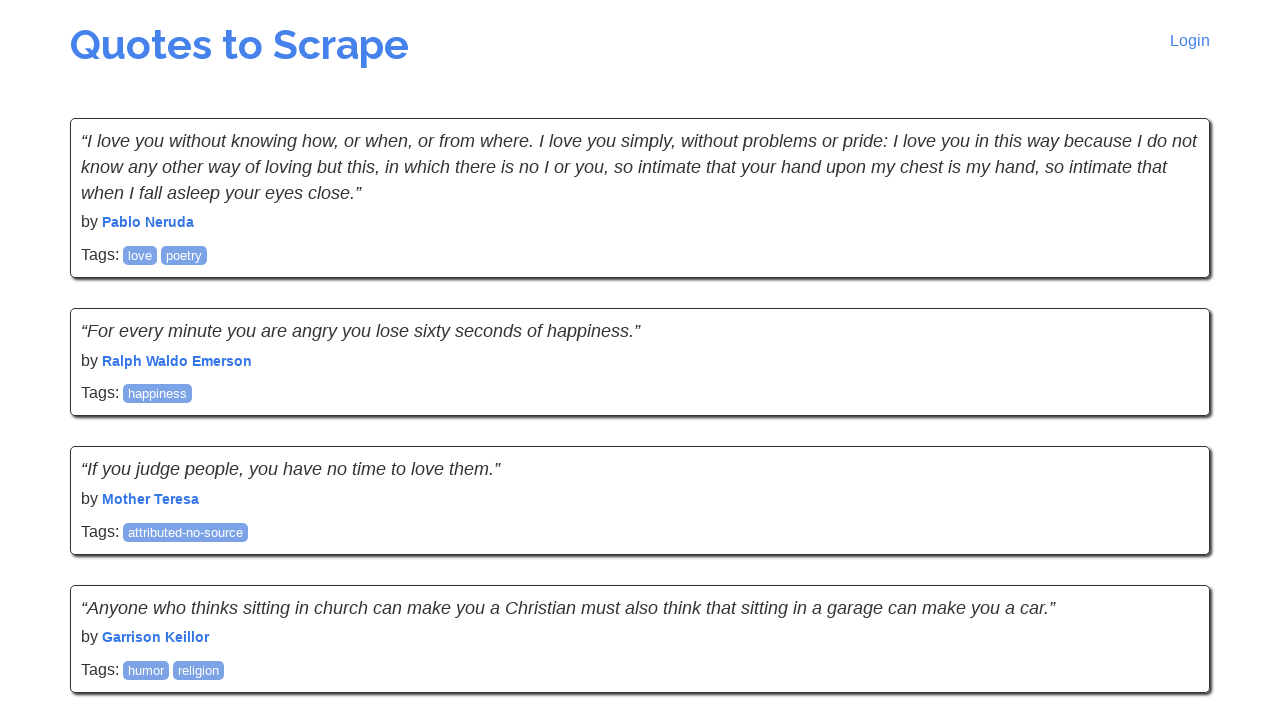

Waited for quote author elements to be visible
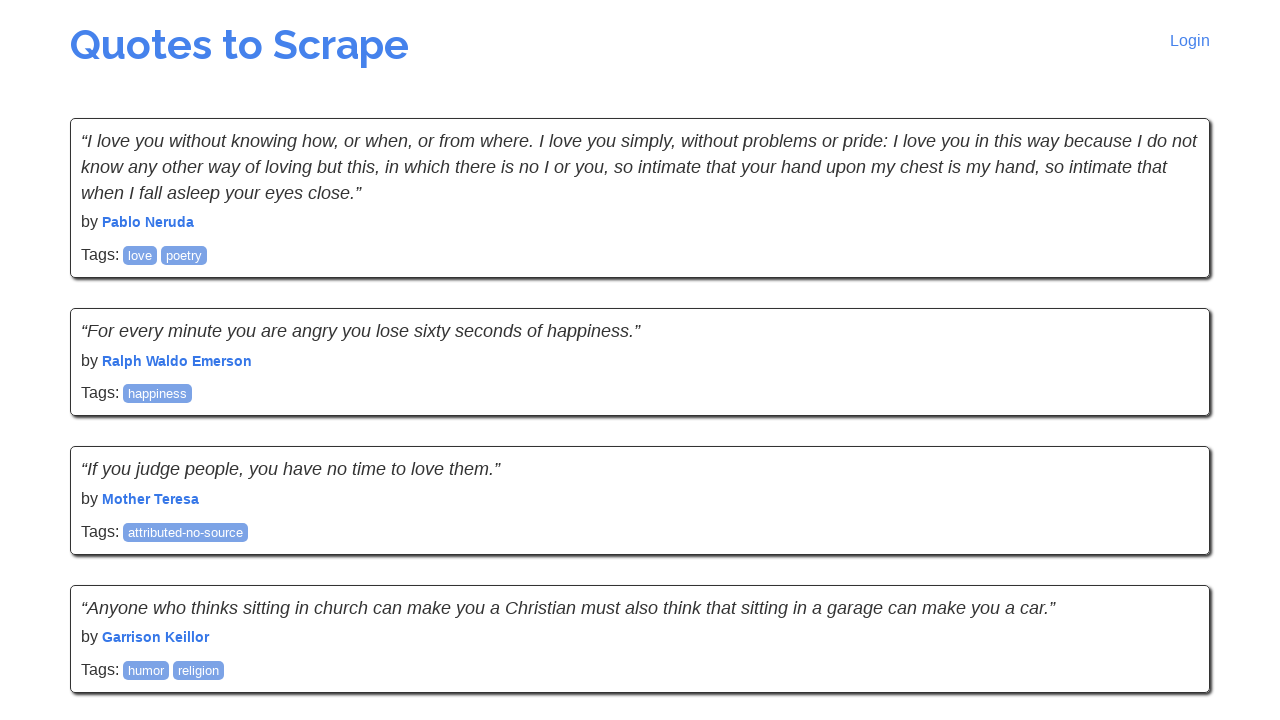

Queried for next page button
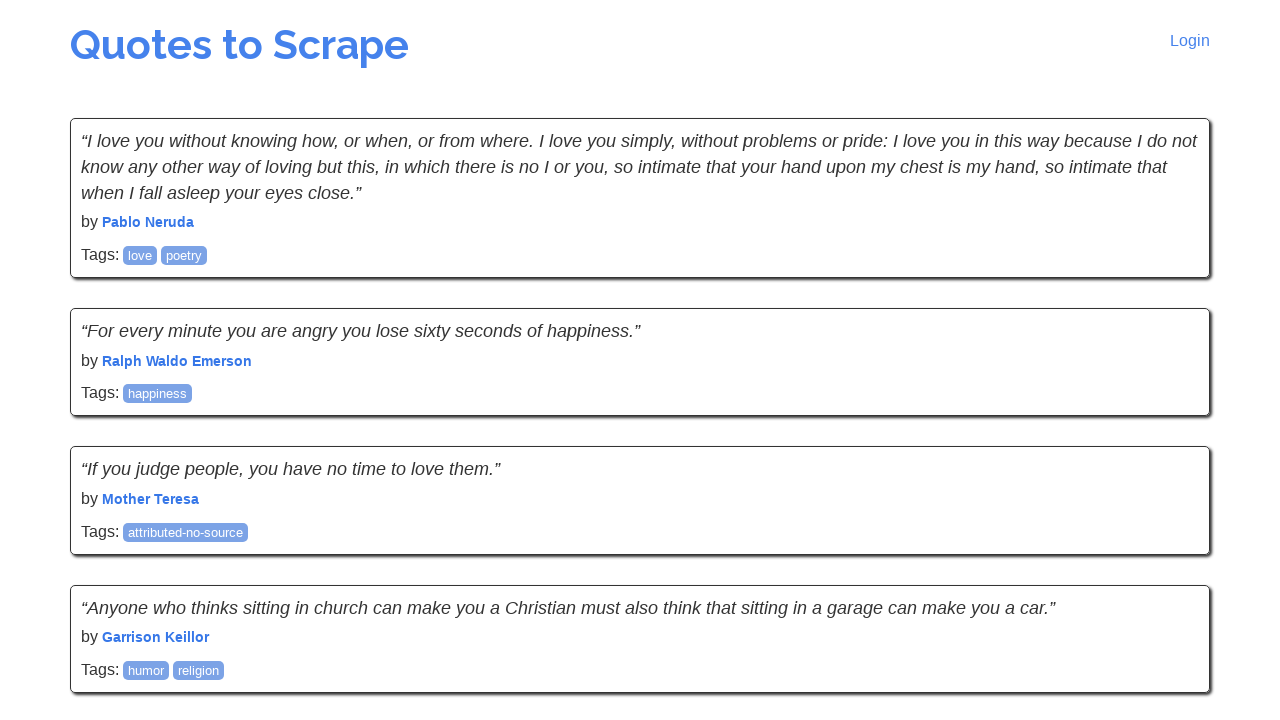

Clicked next button to navigate to the next page
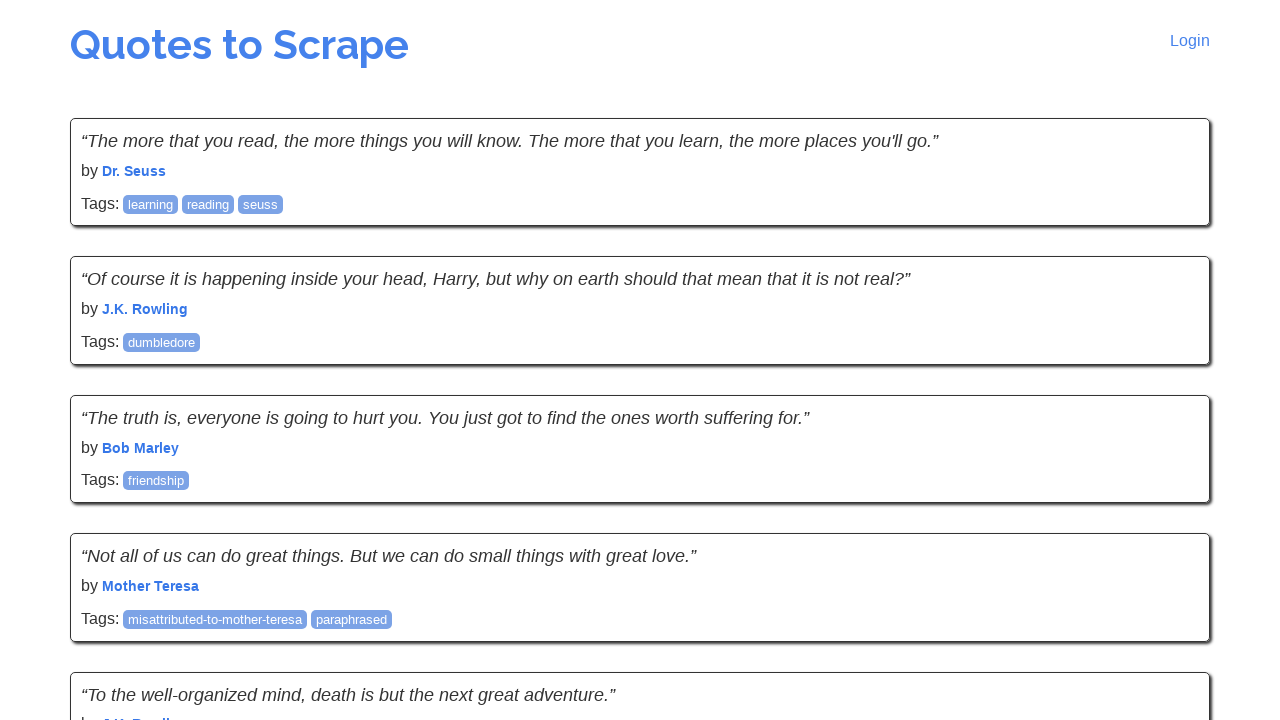

Waited for new quotes to load on the next page
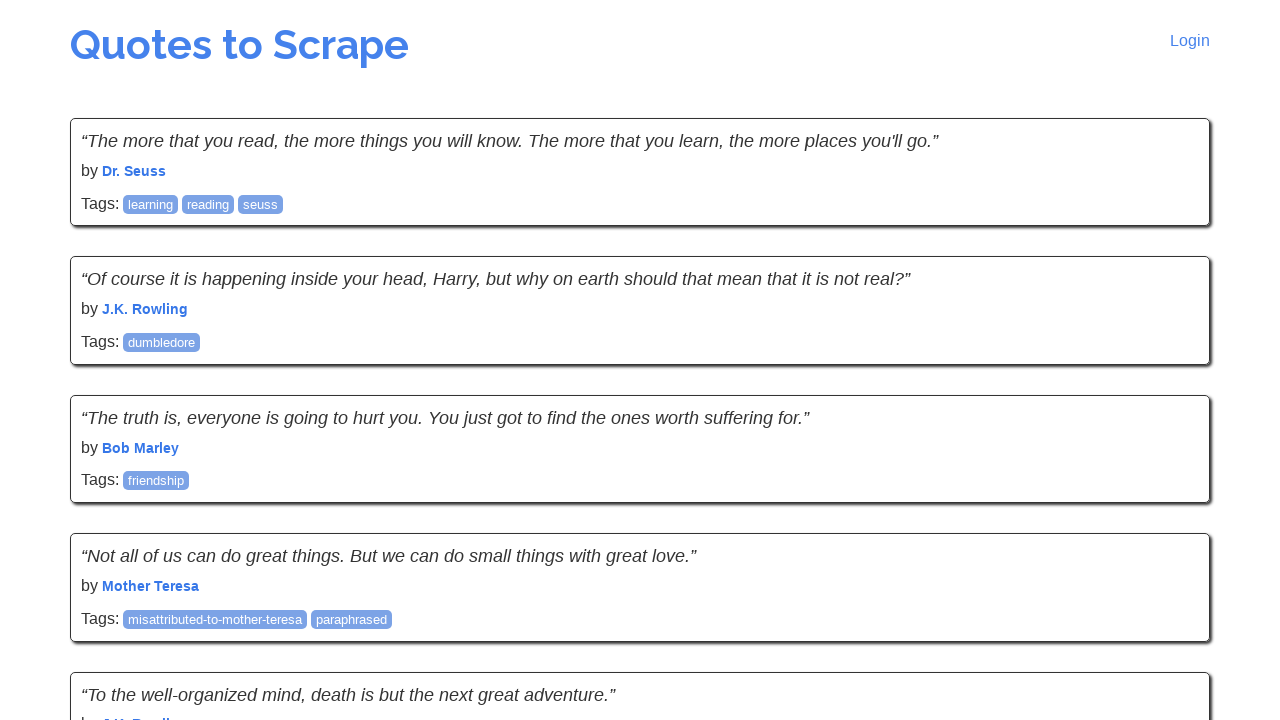

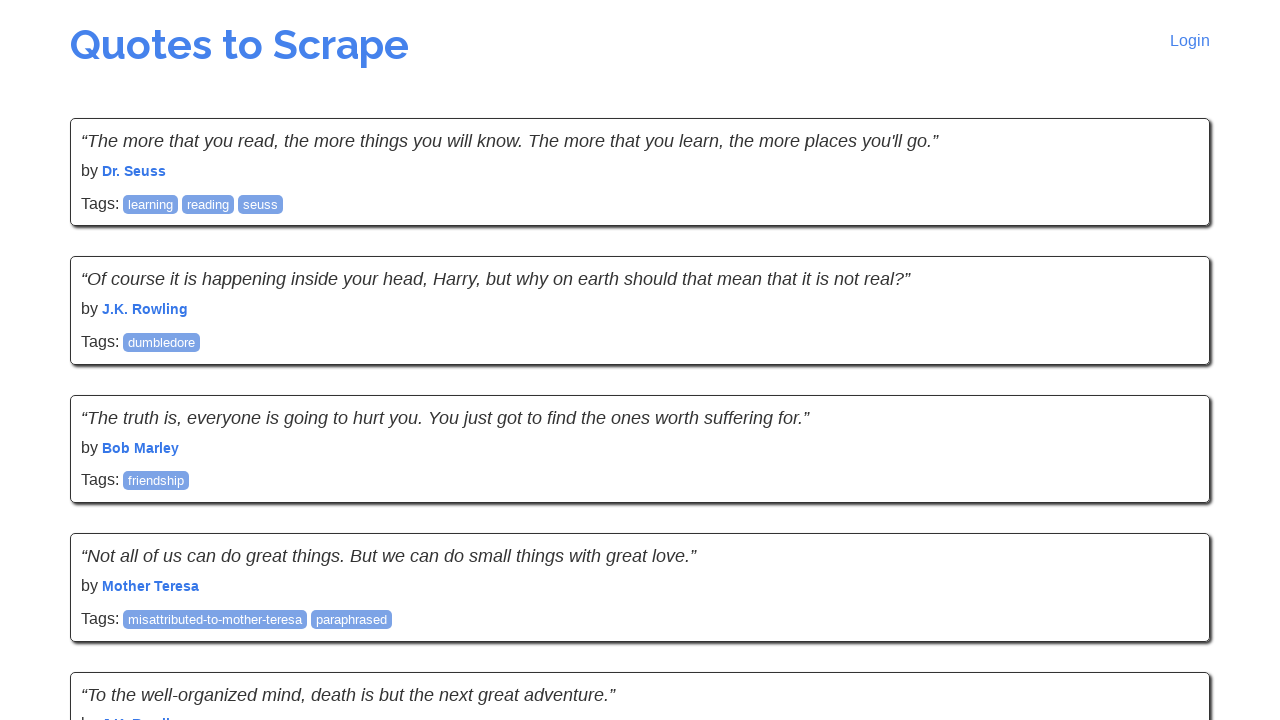